Tests page scrolling functionality by scrolling down to the bottom of the w3schools homepage and then scrolling back up to the top.

Starting URL: https://www.w3schools.com/

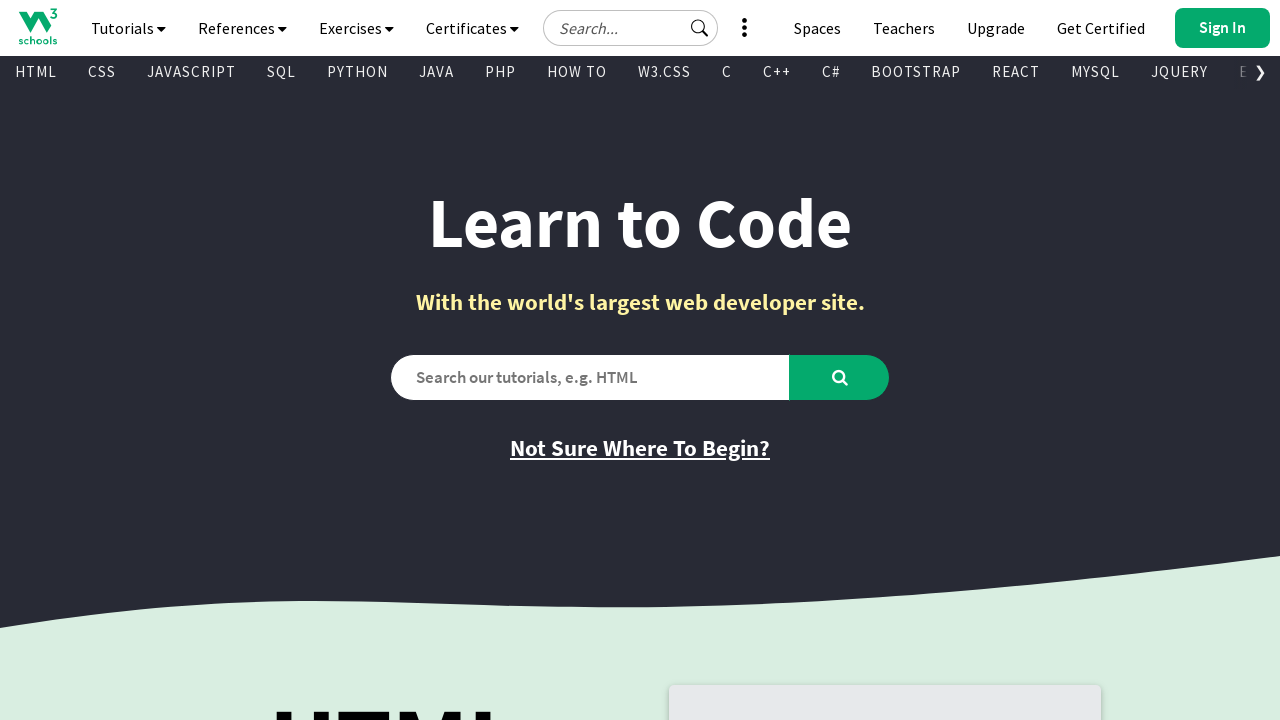

Page loaded - DOM content ready
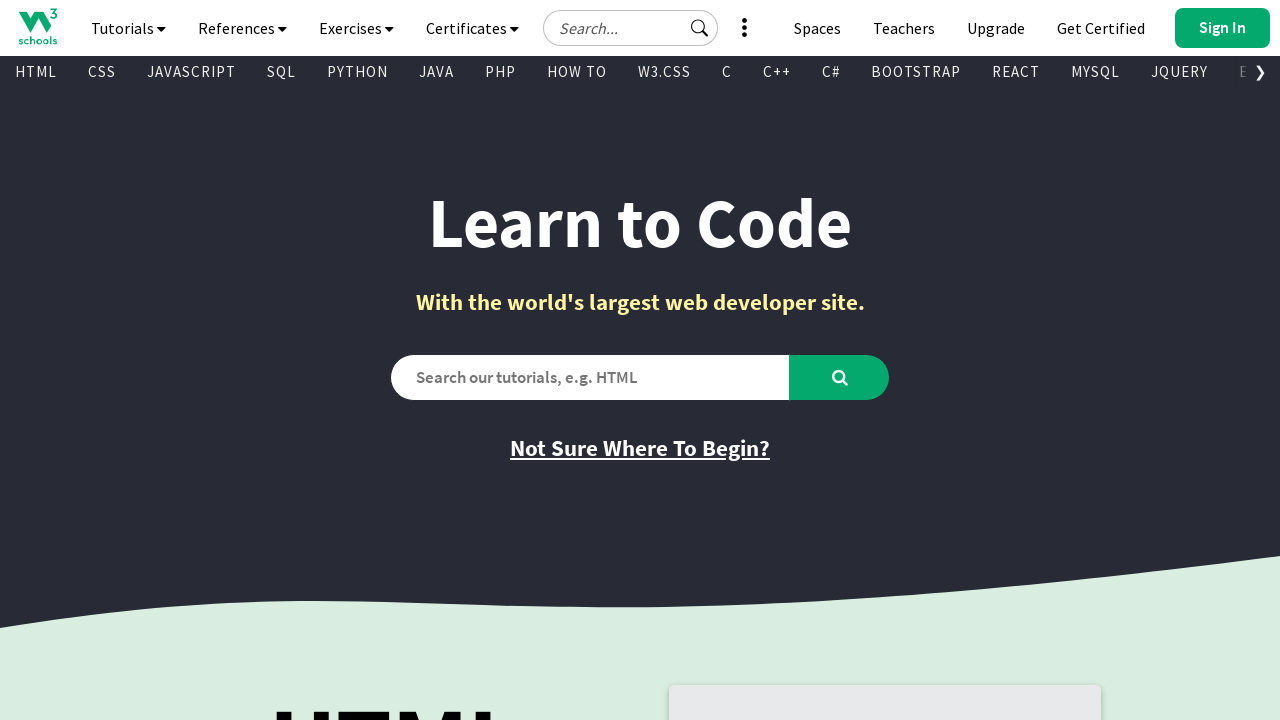

Scrolled down to the bottom of the w3schools homepage
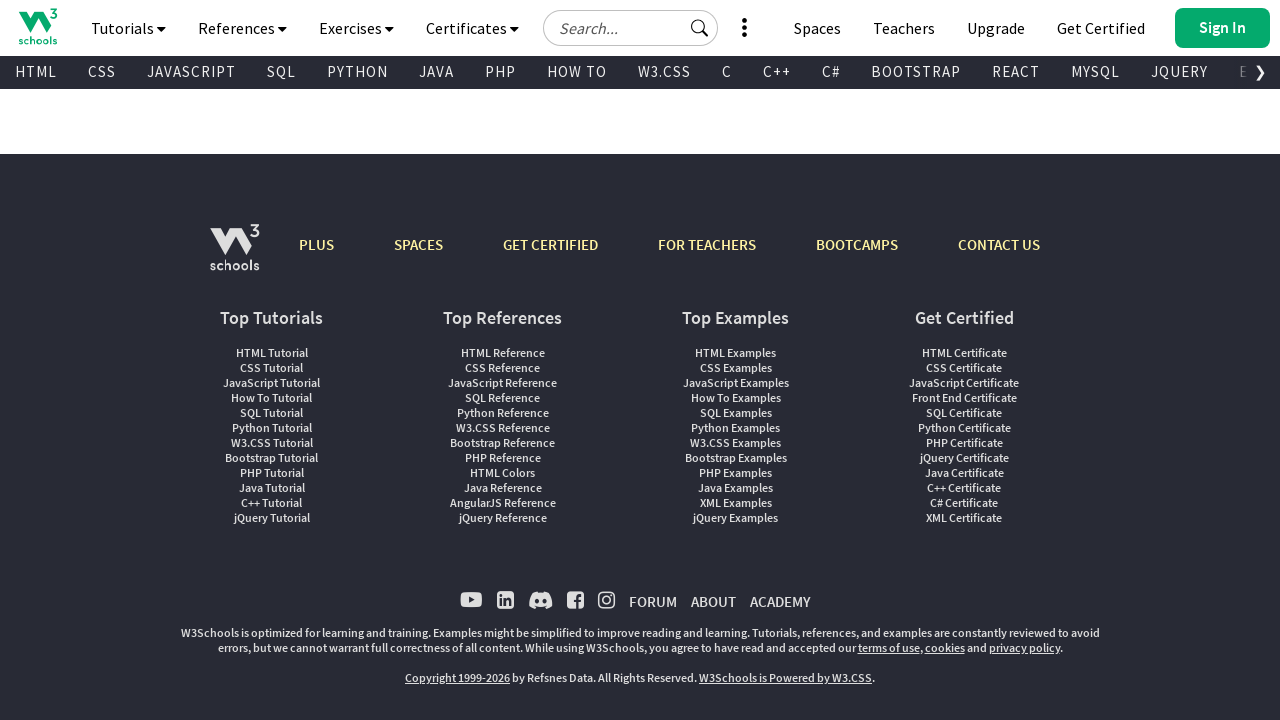

Waited 2 seconds to observe scroll to bottom
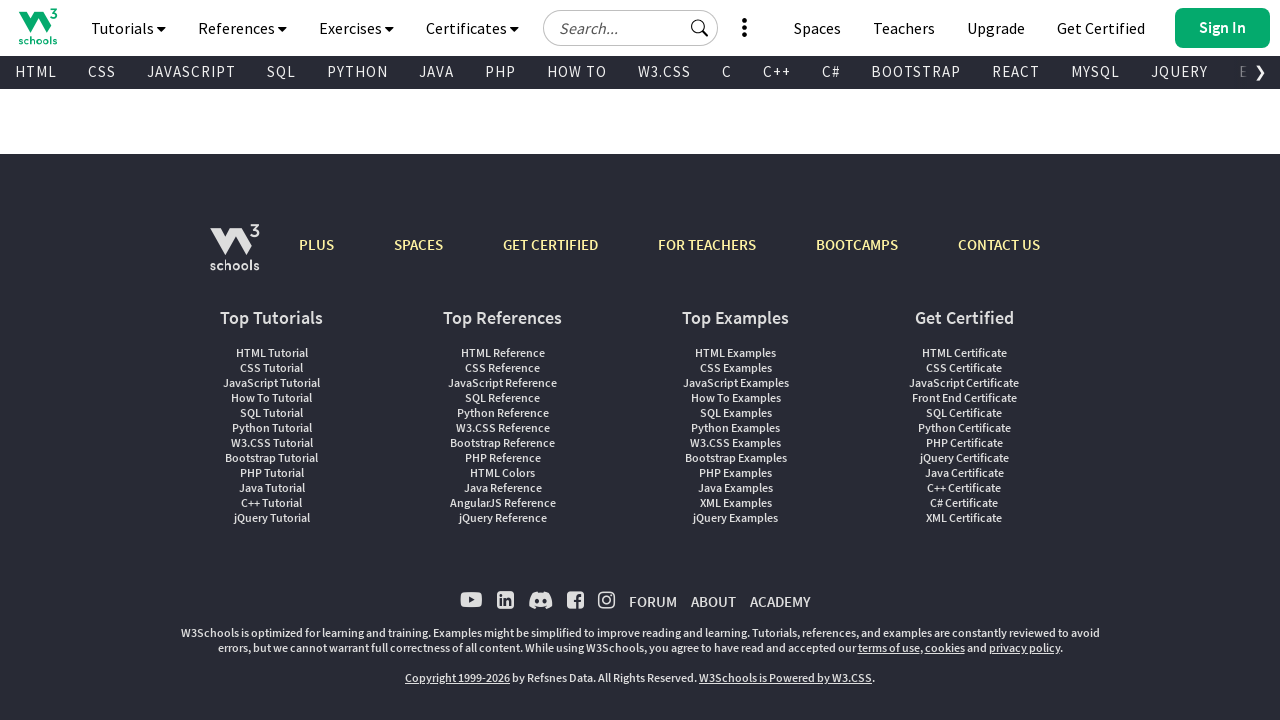

Scrolled back up to the top of the page
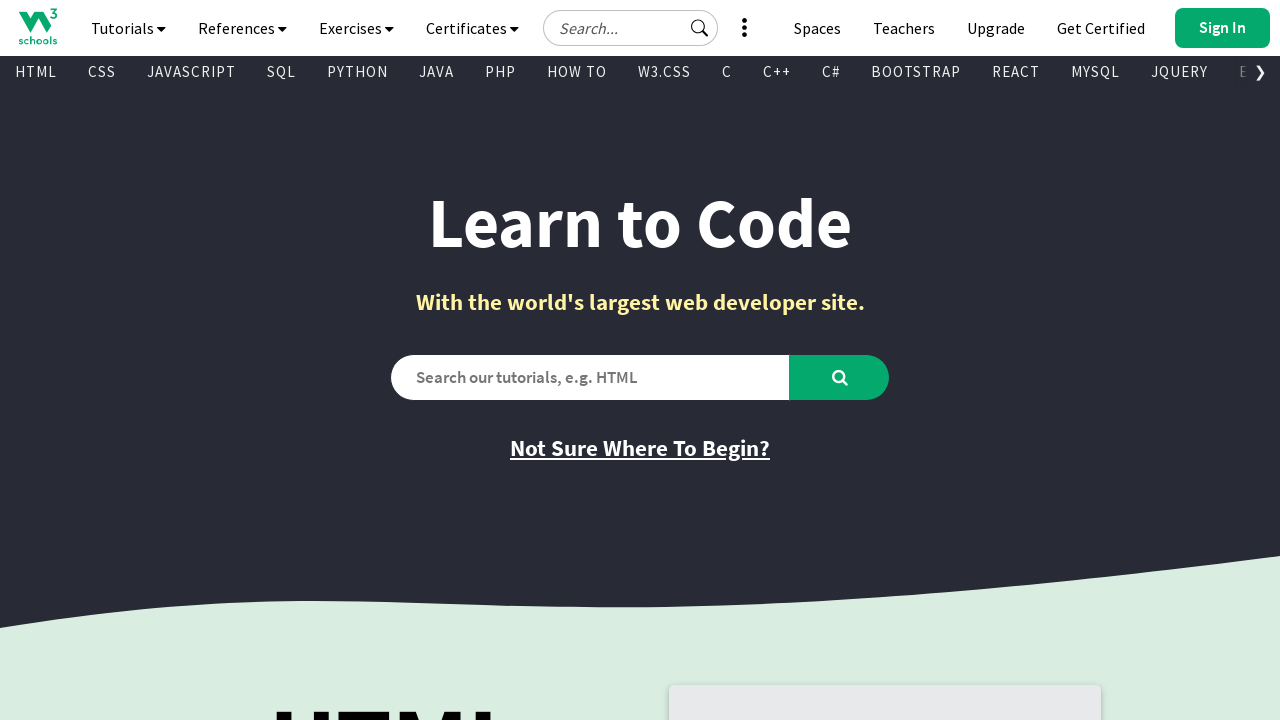

Waited 2 seconds to observe scroll back to top
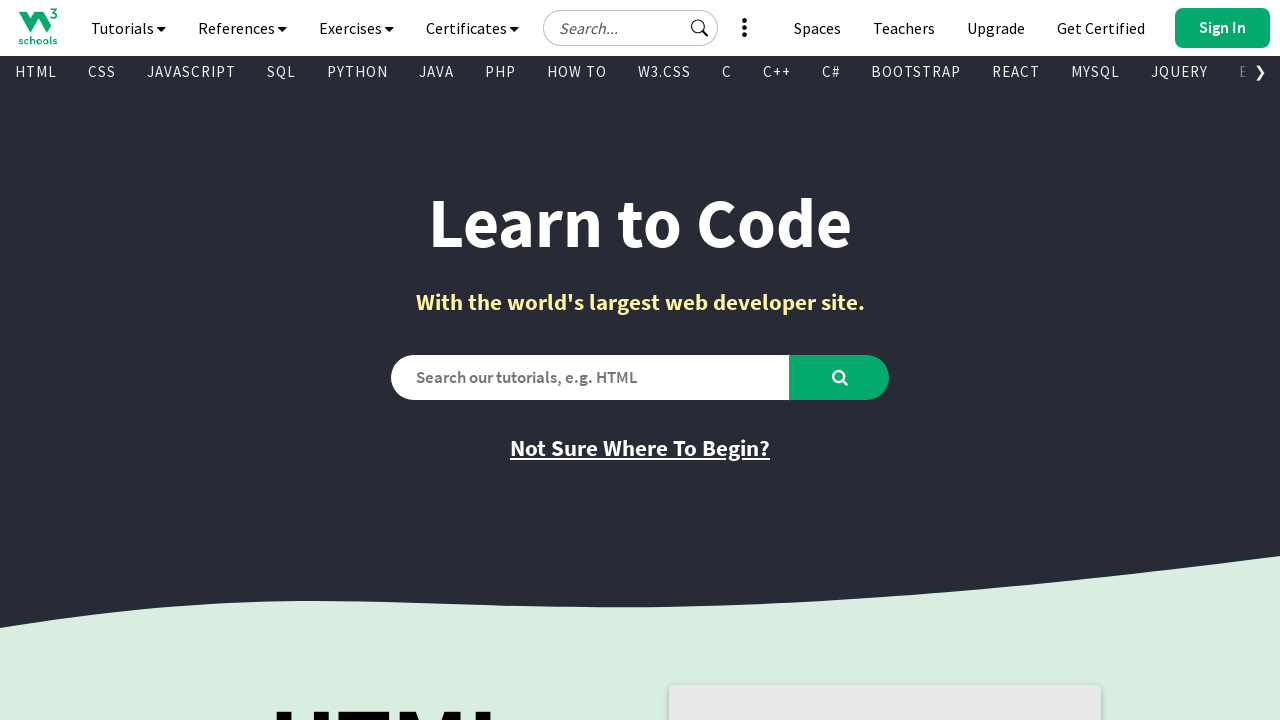

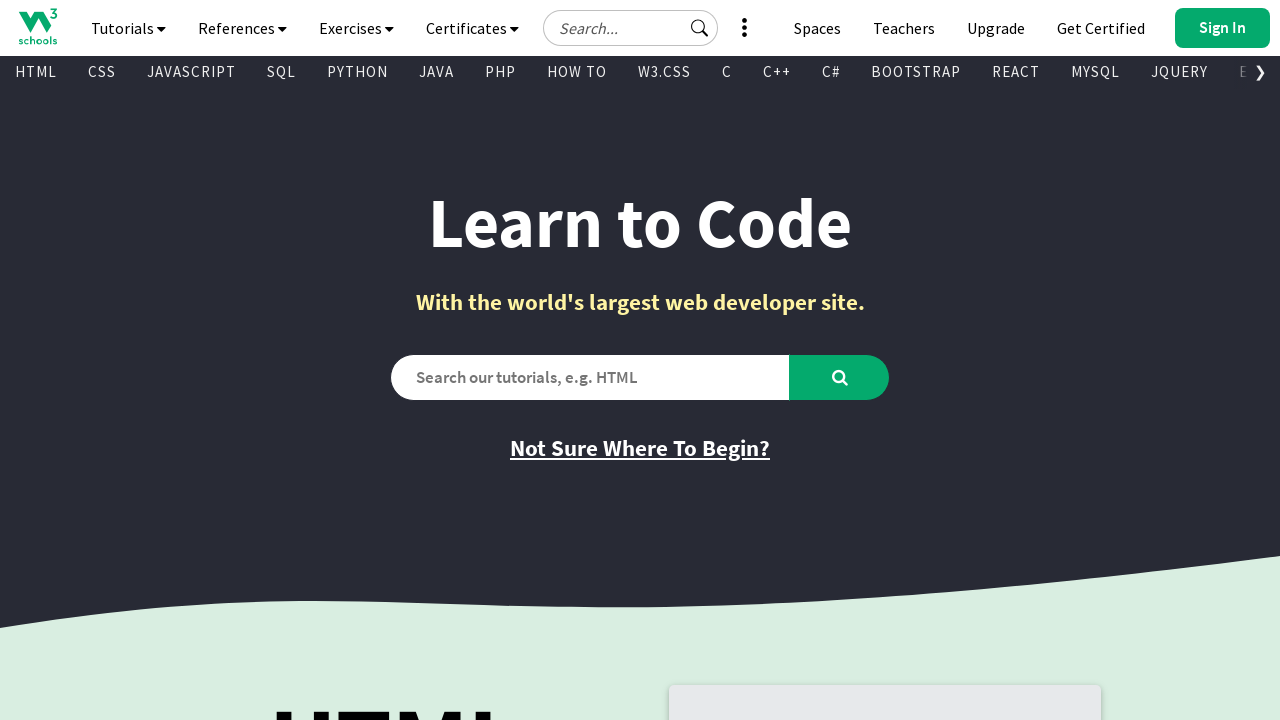